Tests various form controls including hyperlinks, text fields, checkboxes, text areas, dropdowns and radio buttons on a practice page

Starting URL: http://softwaretesting-guru.blogspot.in/p/main-page.html

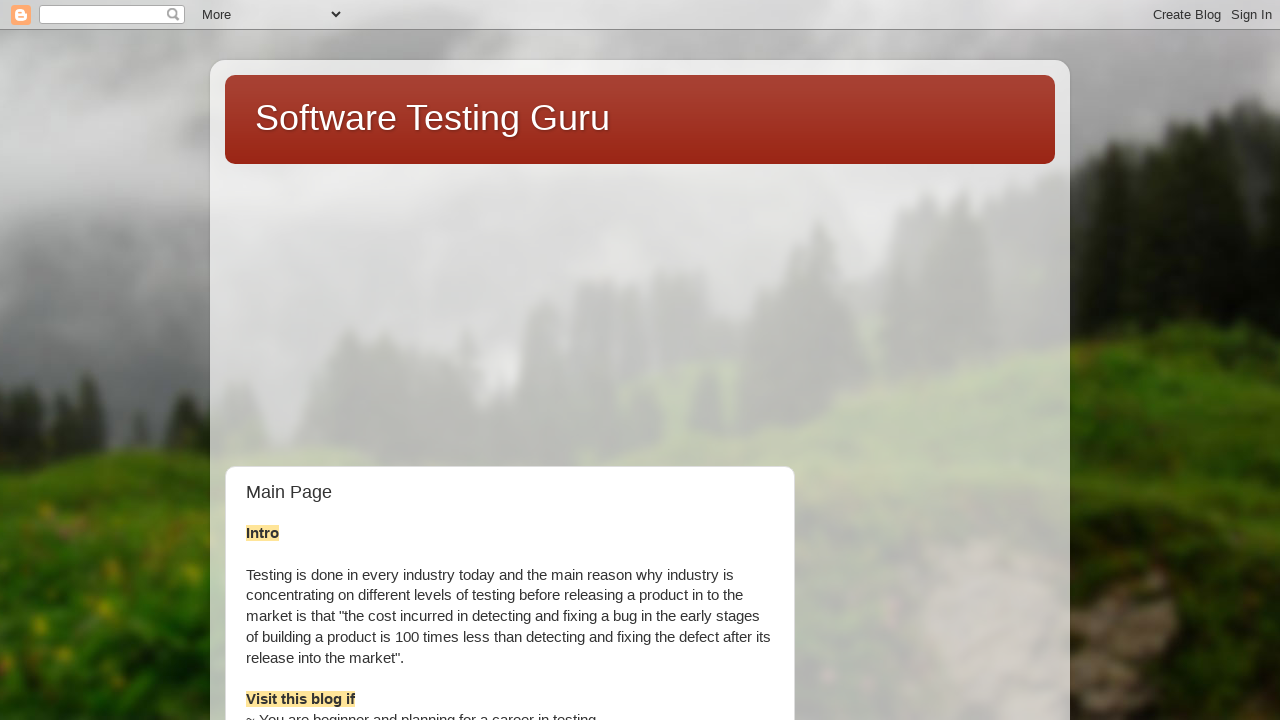

Navigated to AllControlsDemo practice page
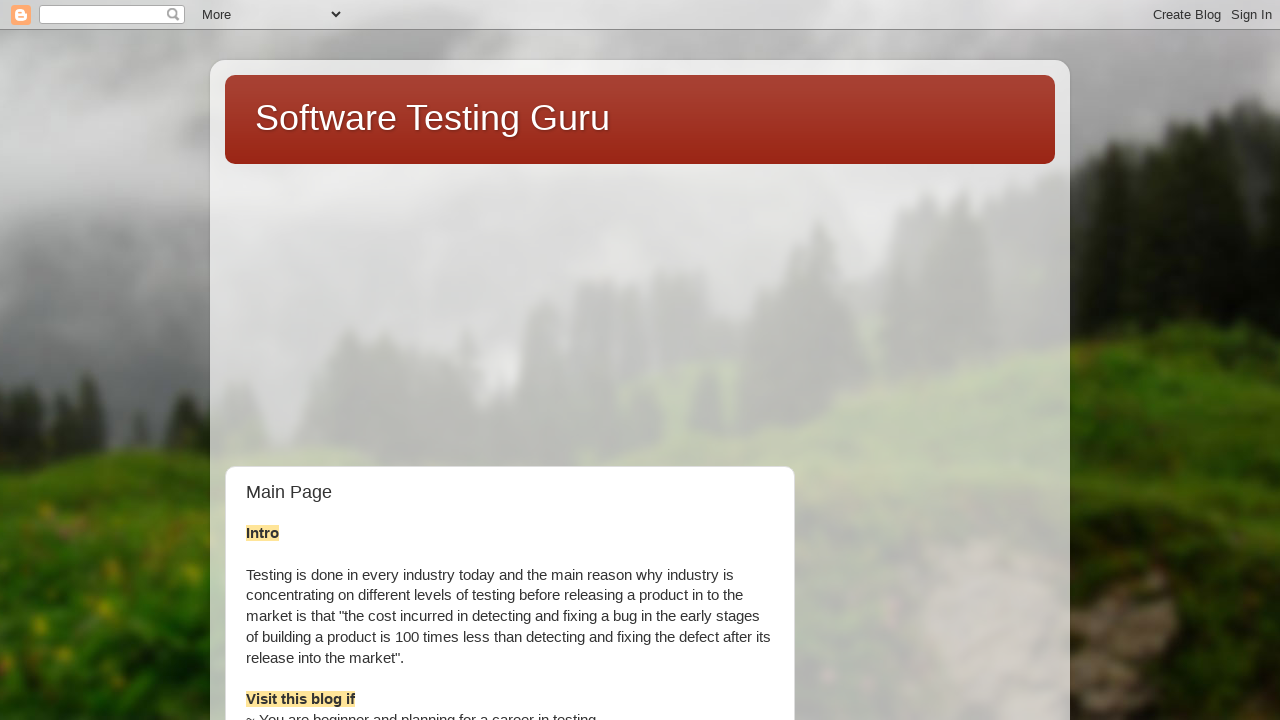

Clicked on the Selenium Practice page link at (895, 360) on text=Selenium Practice page
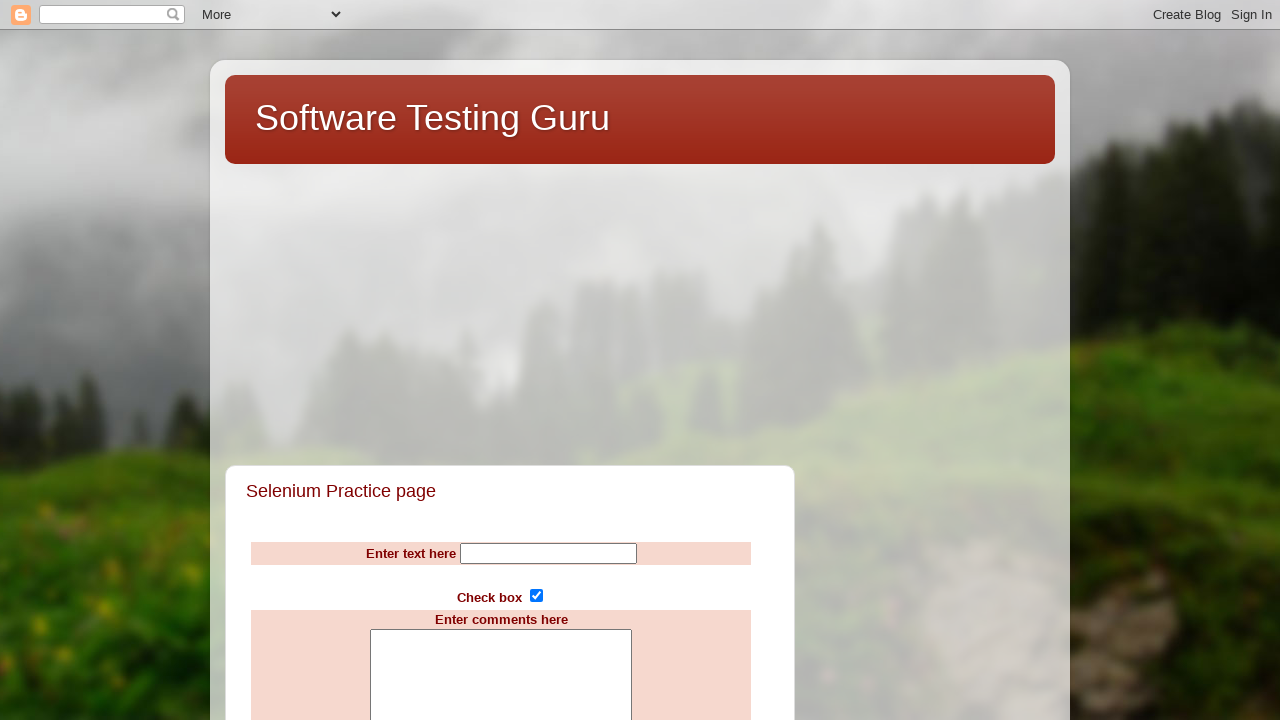

Filled in the name text field with 'Selenium' on input[name='Name']
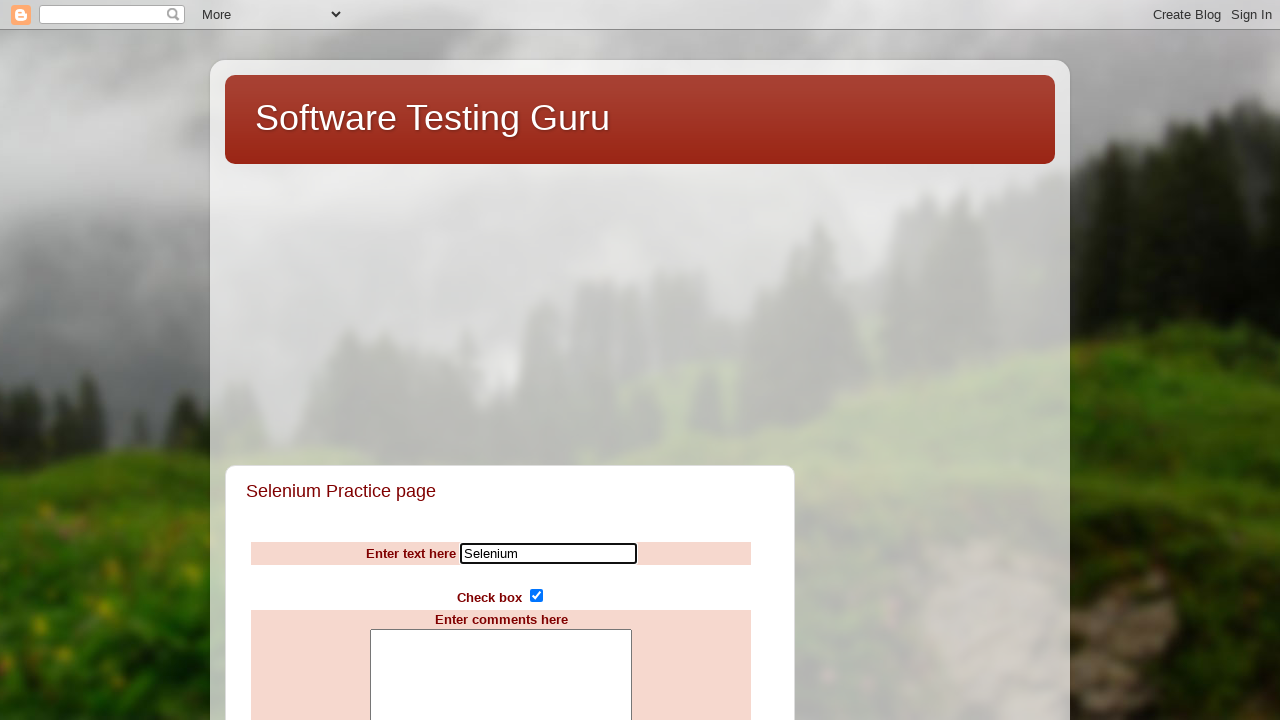

Checked the subscribe checkbox on input[name='subscribe']
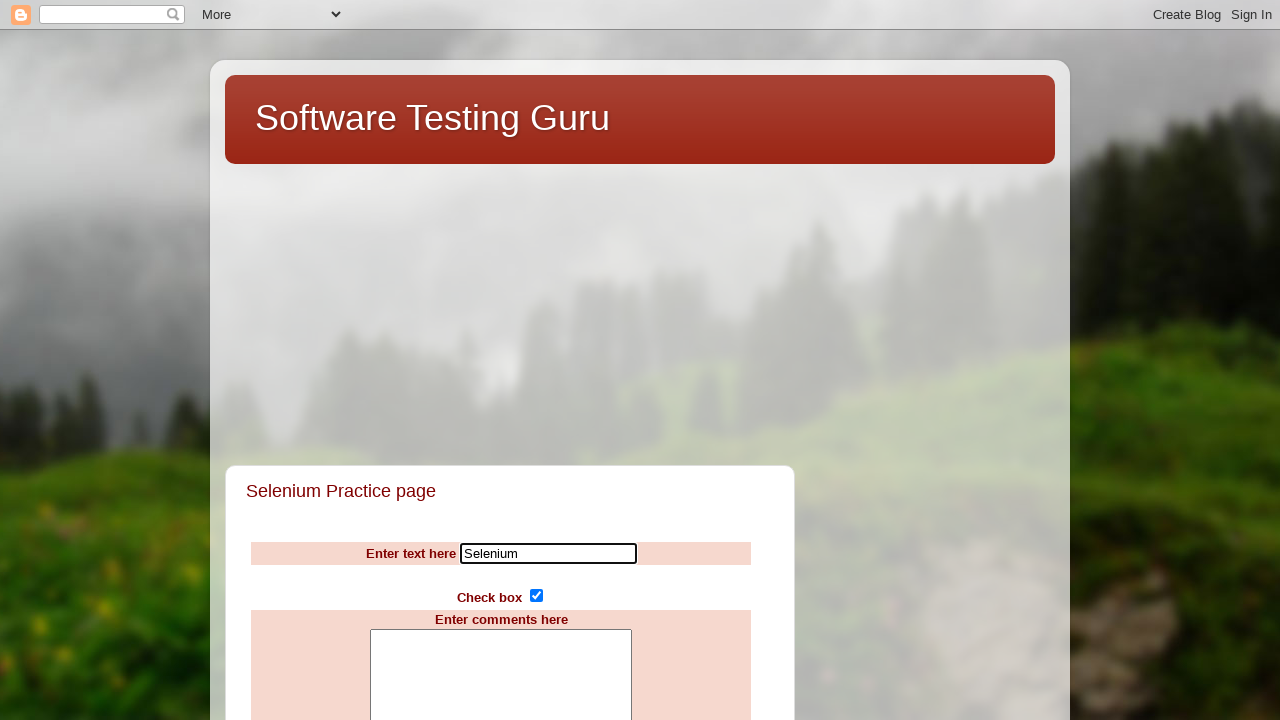

Filled in the comments text area with 'Tutorials for Selenium' on textarea[name='comments']
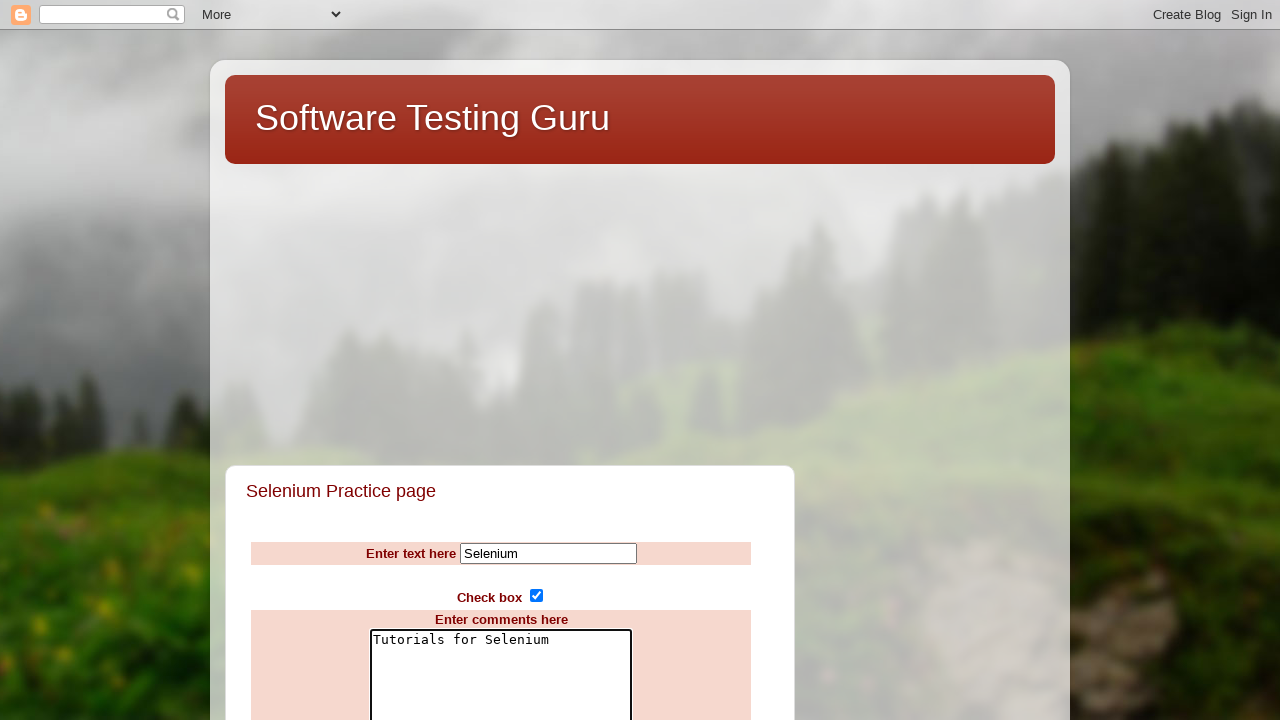

Selected 'Argentina' from the countries dropdown on select[name='countries']
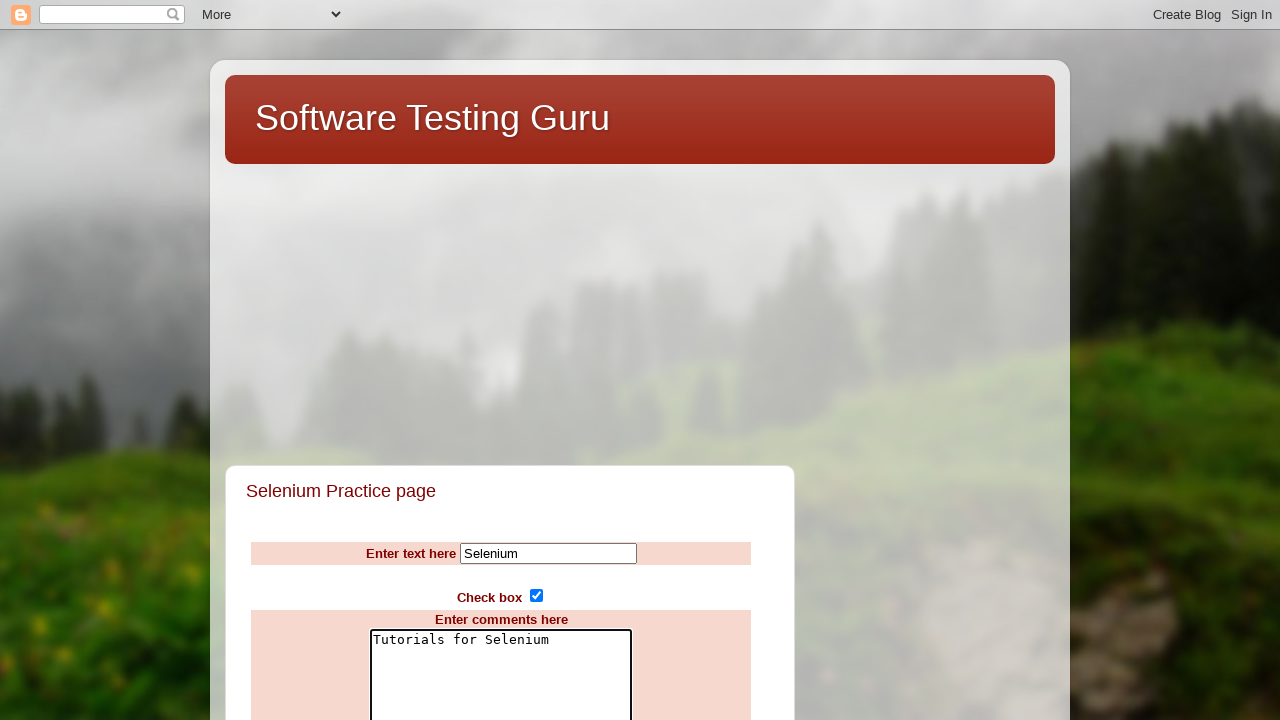

Clicked the 'bad' radio button at (490, 360) on input[value='bad']
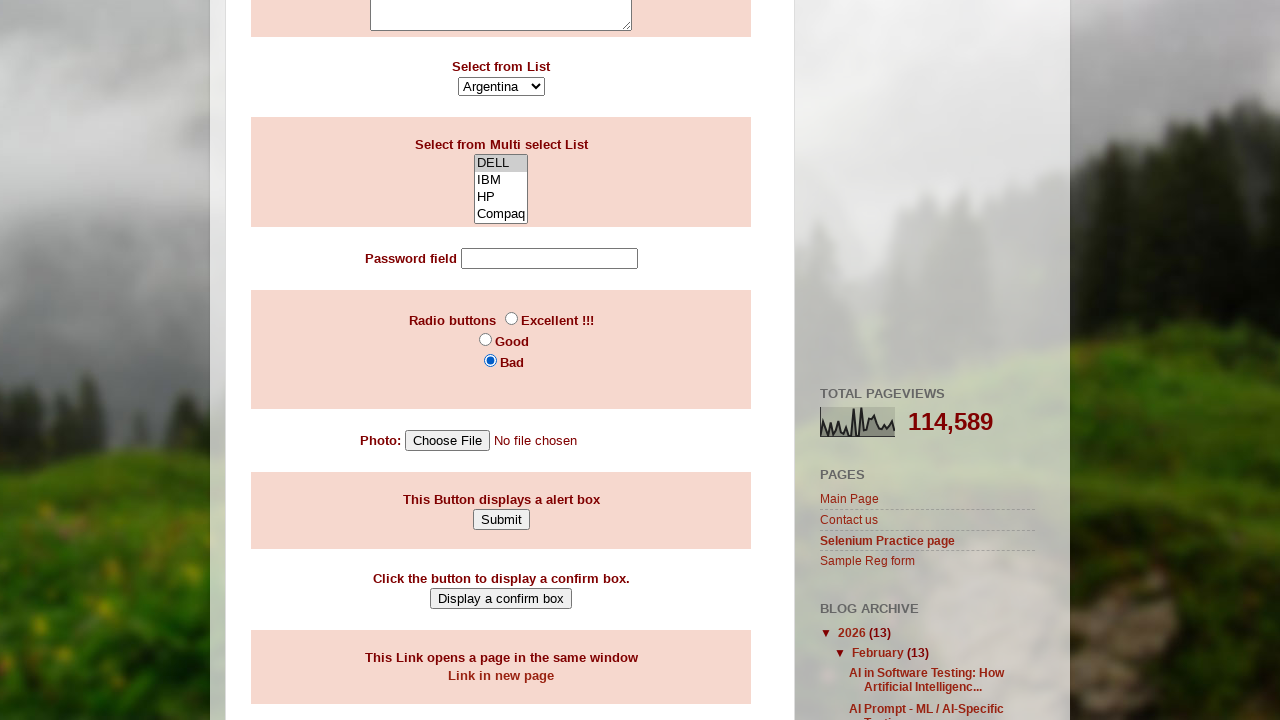

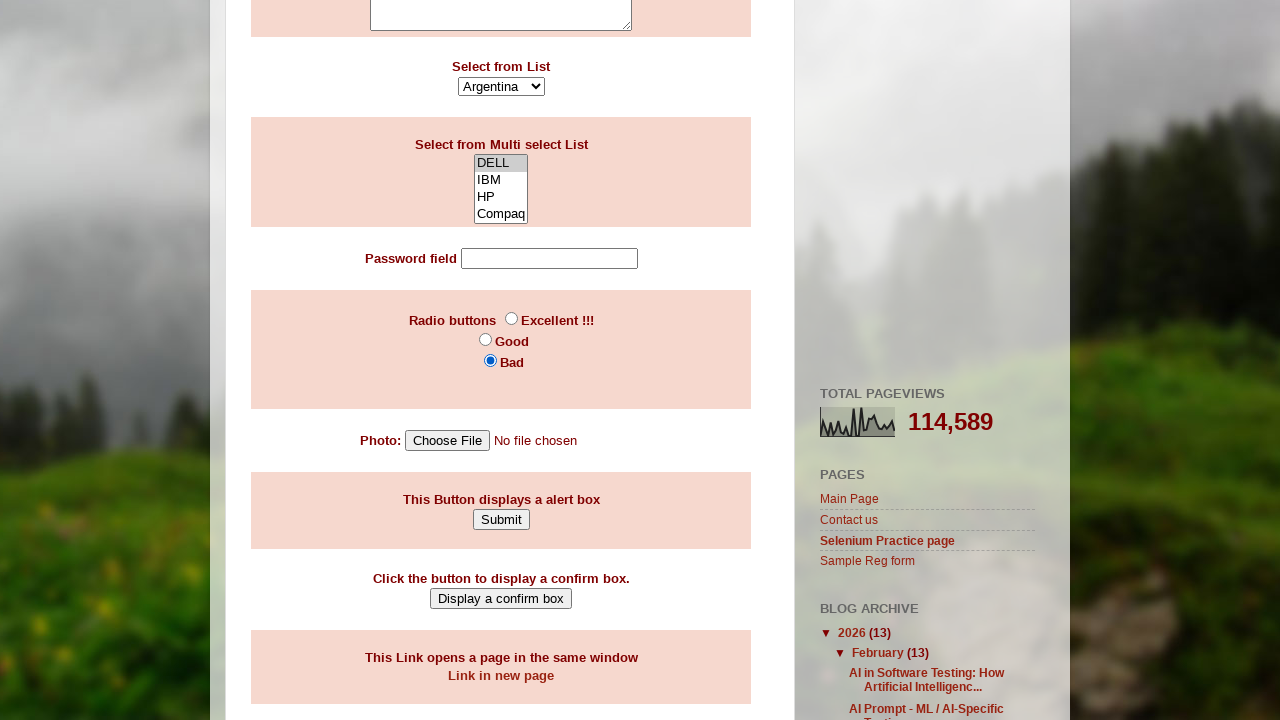